Navigates to a login page and uses JavaScript evaluation to modify the page title text content, demonstrating DOM manipulation capabilities.

Starting URL: https://nikita-filonov.github.io/qa-automation-engineer-ui-course/#/auth/login

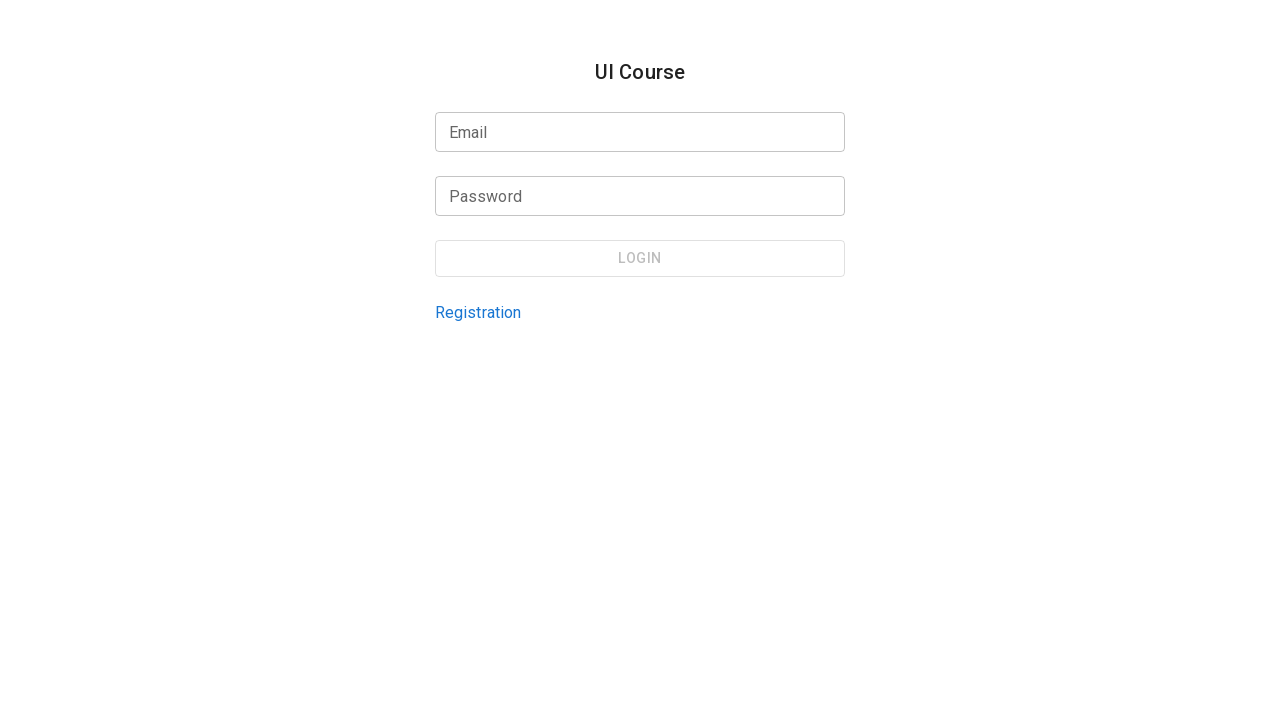

Navigated to login page
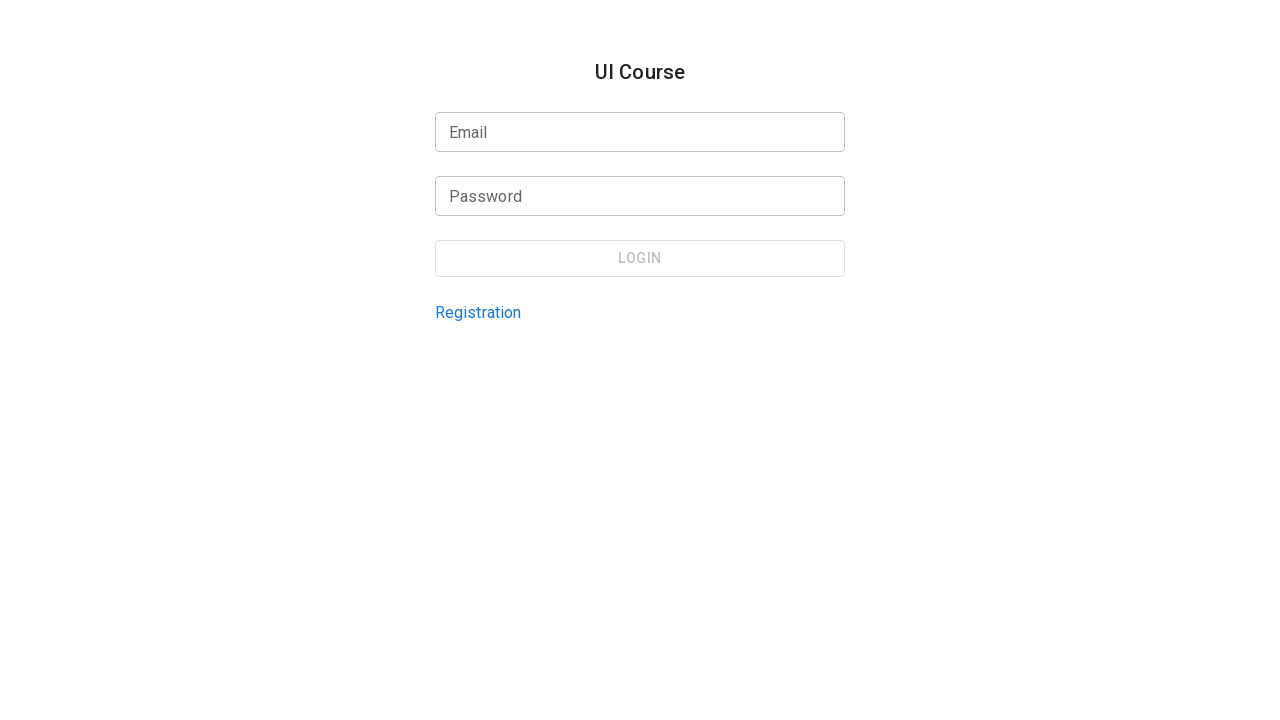

Page fully loaded (networkidle)
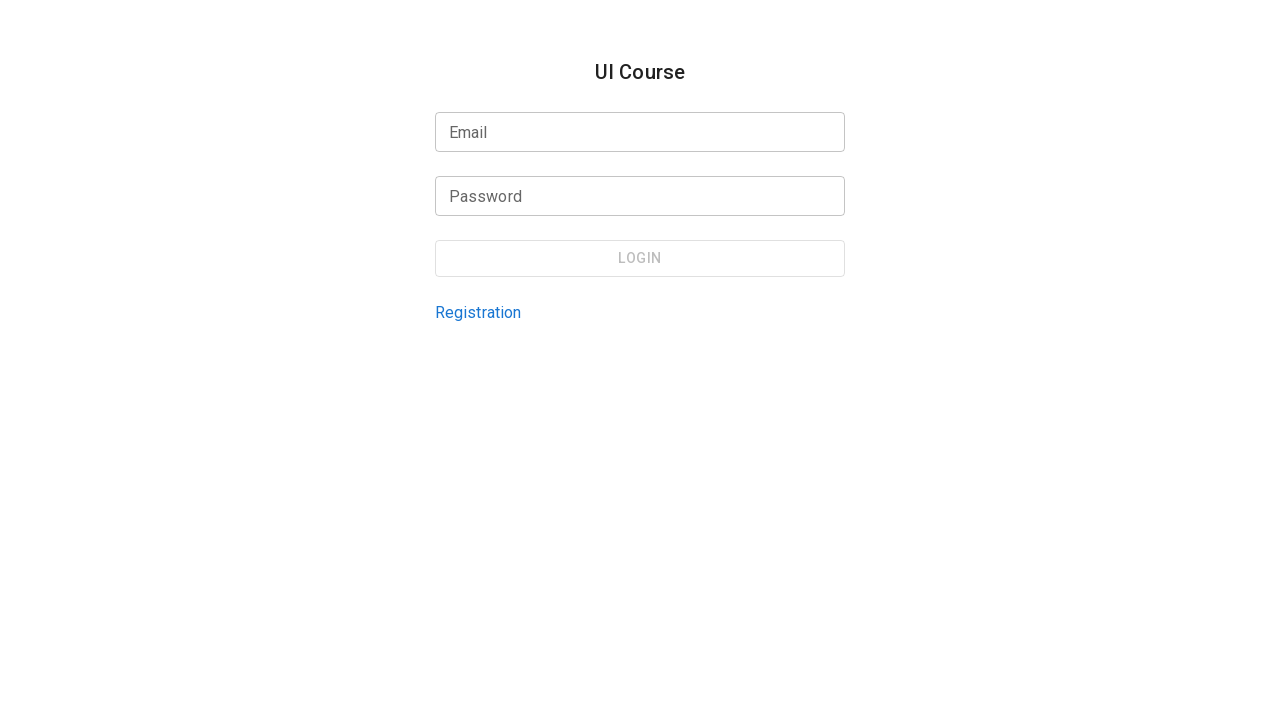

Modified page title text to 'New Text' using DOM manipulation
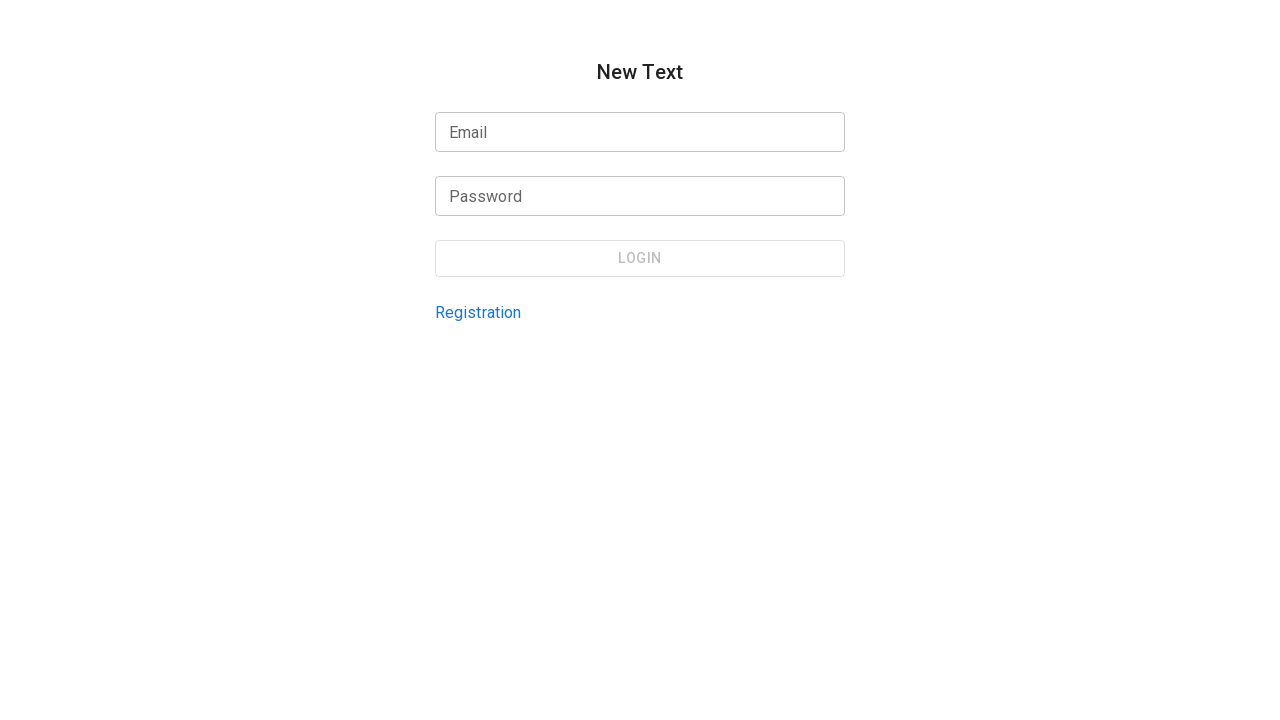

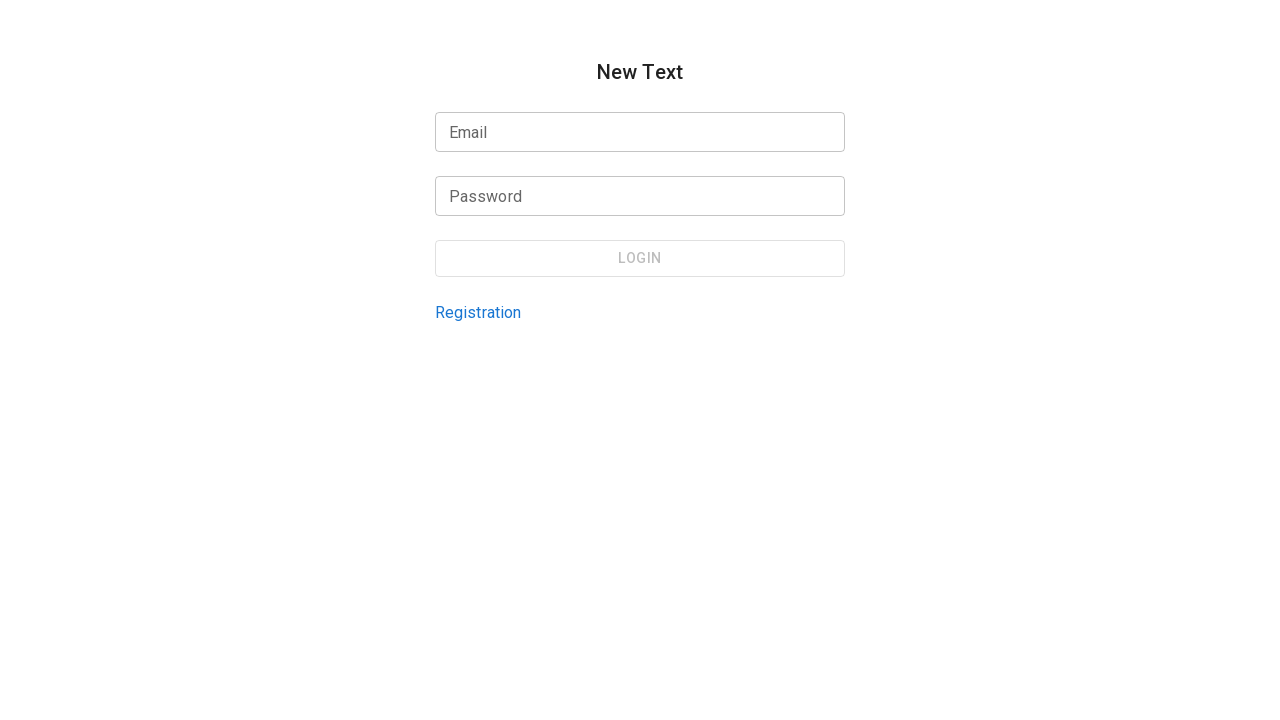